Tests basic JavaScript alert by clicking a button, capturing the alert text, and accepting the alert

Starting URL: https://demo.automationtesting.in/Alerts.html

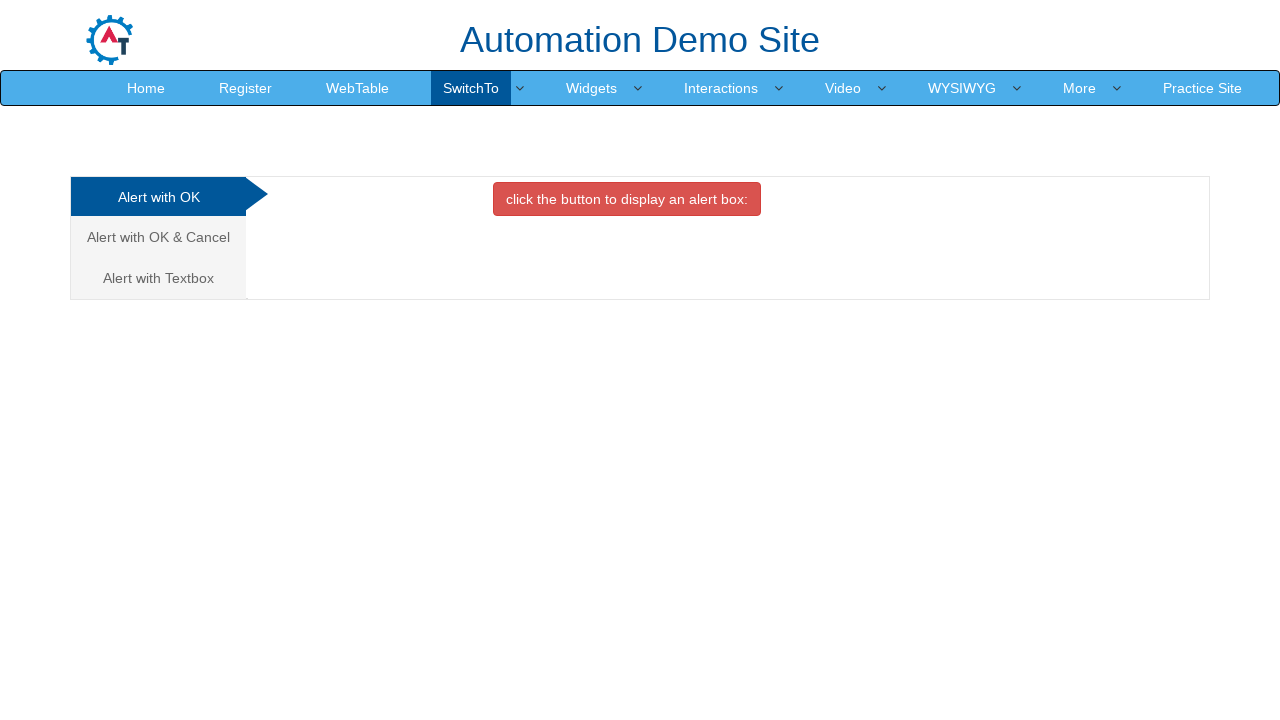

Set up dialog handler to capture and accept alerts
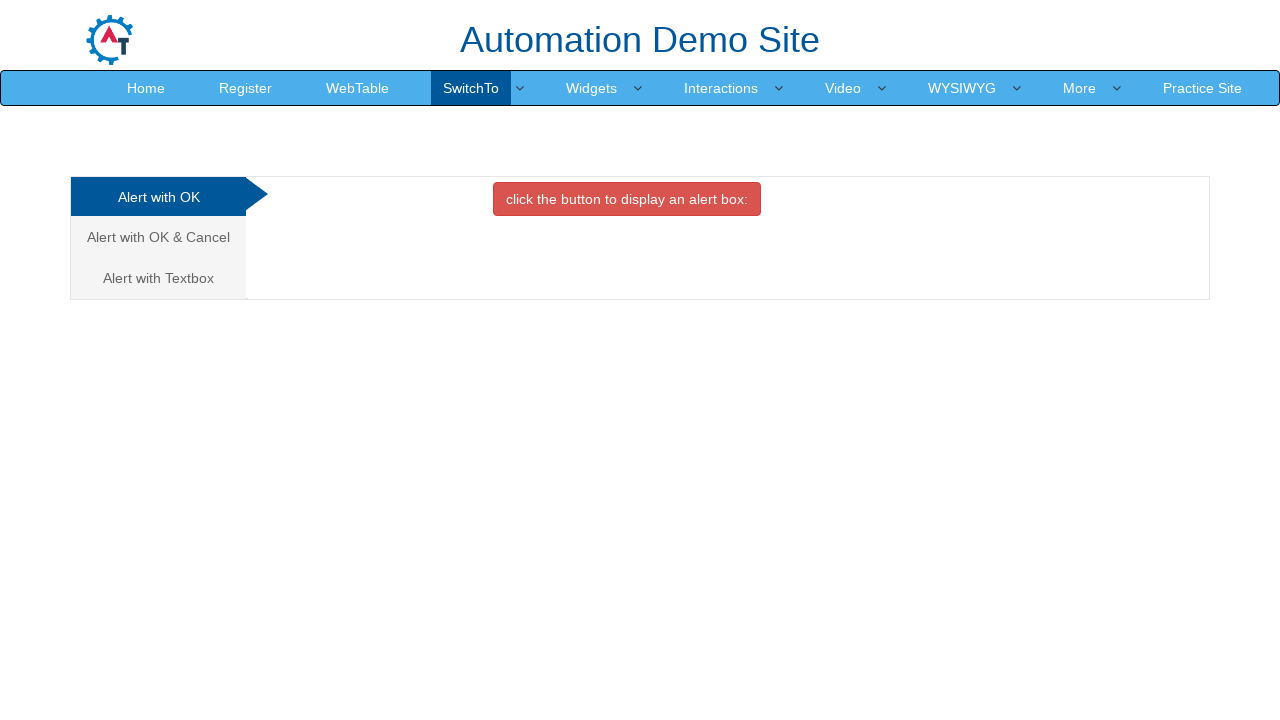

Clicked alert button to trigger JavaScript alert at (627, 199) on button[onclick='alertbox()']
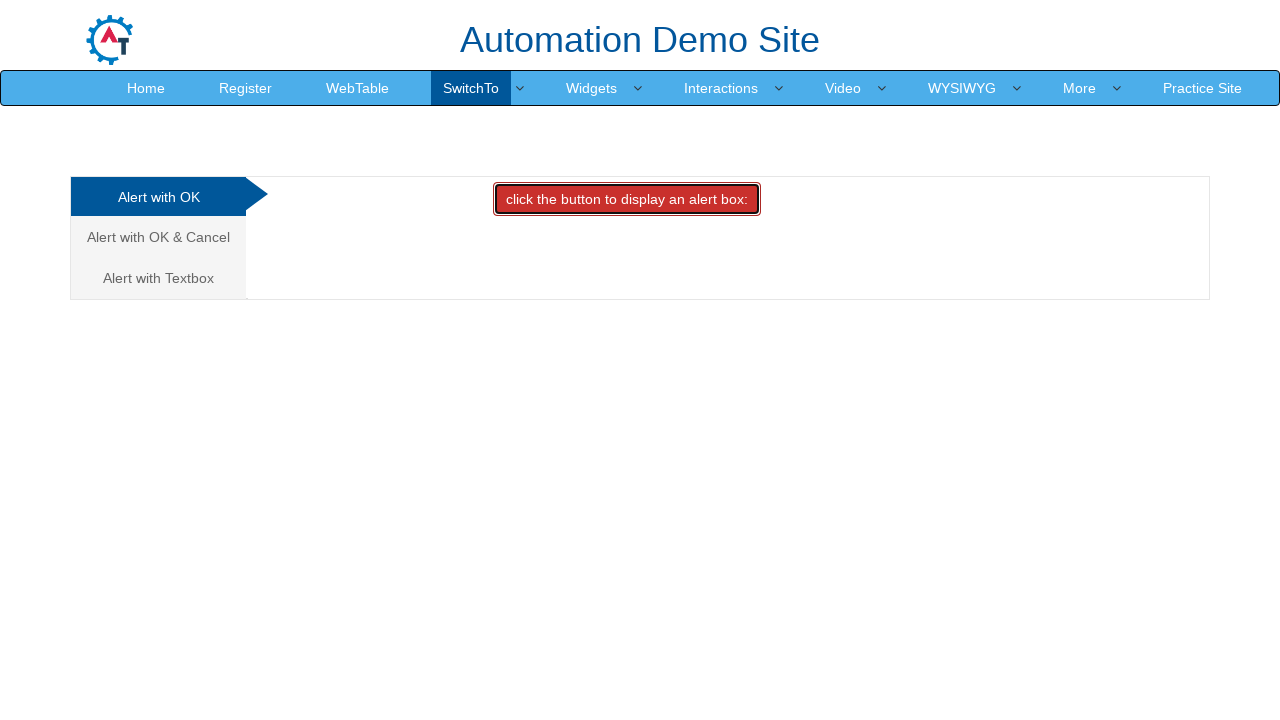

Waited for alert dialog to be handled
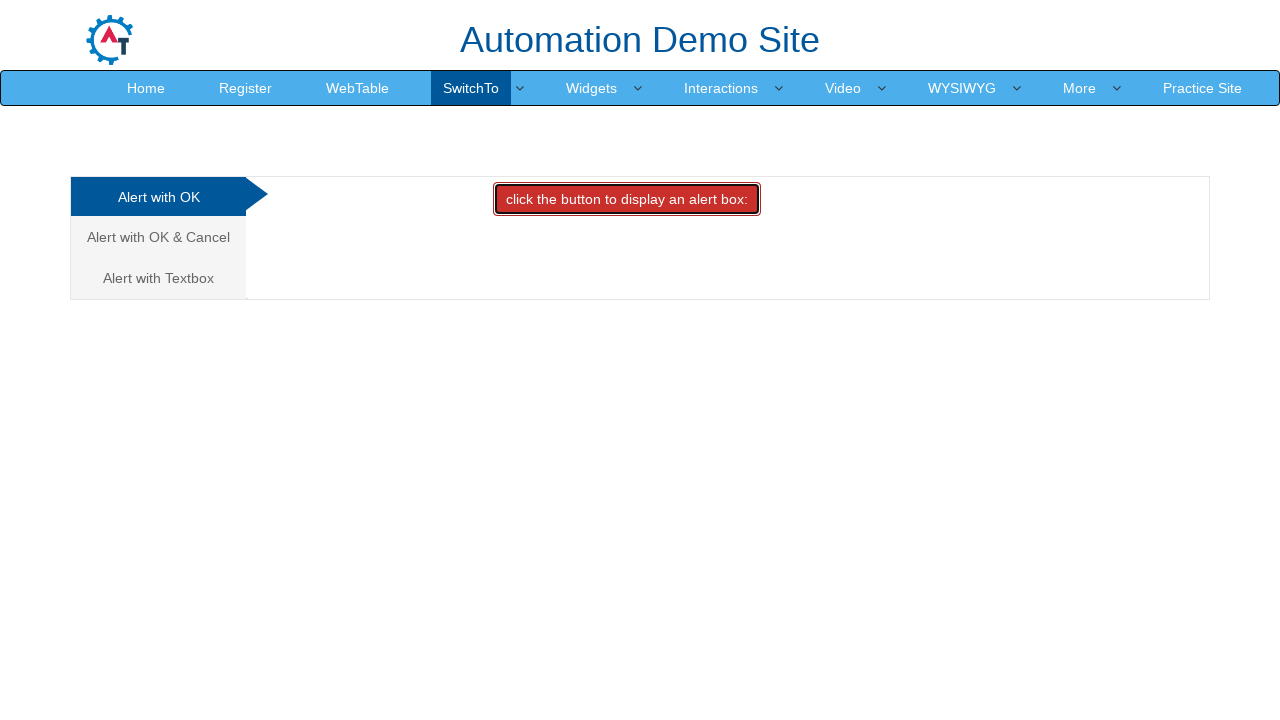

Verified alert text matches expected message 'I am an alert box!'
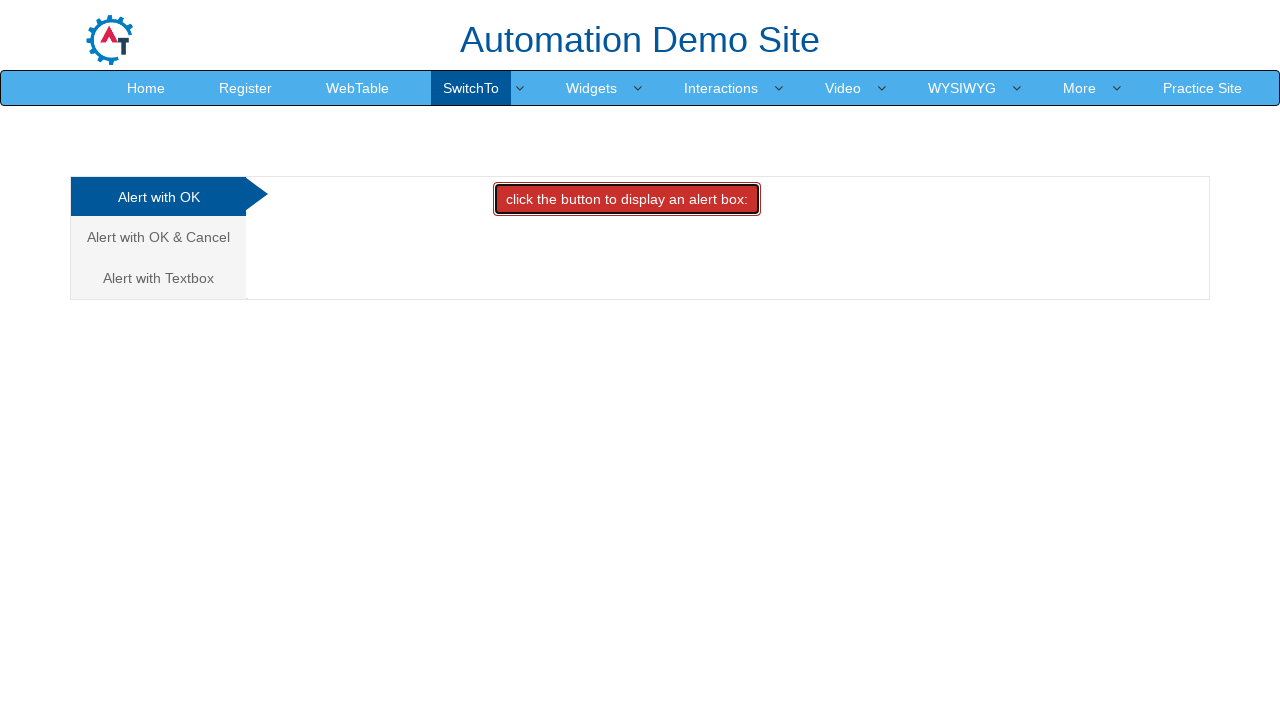

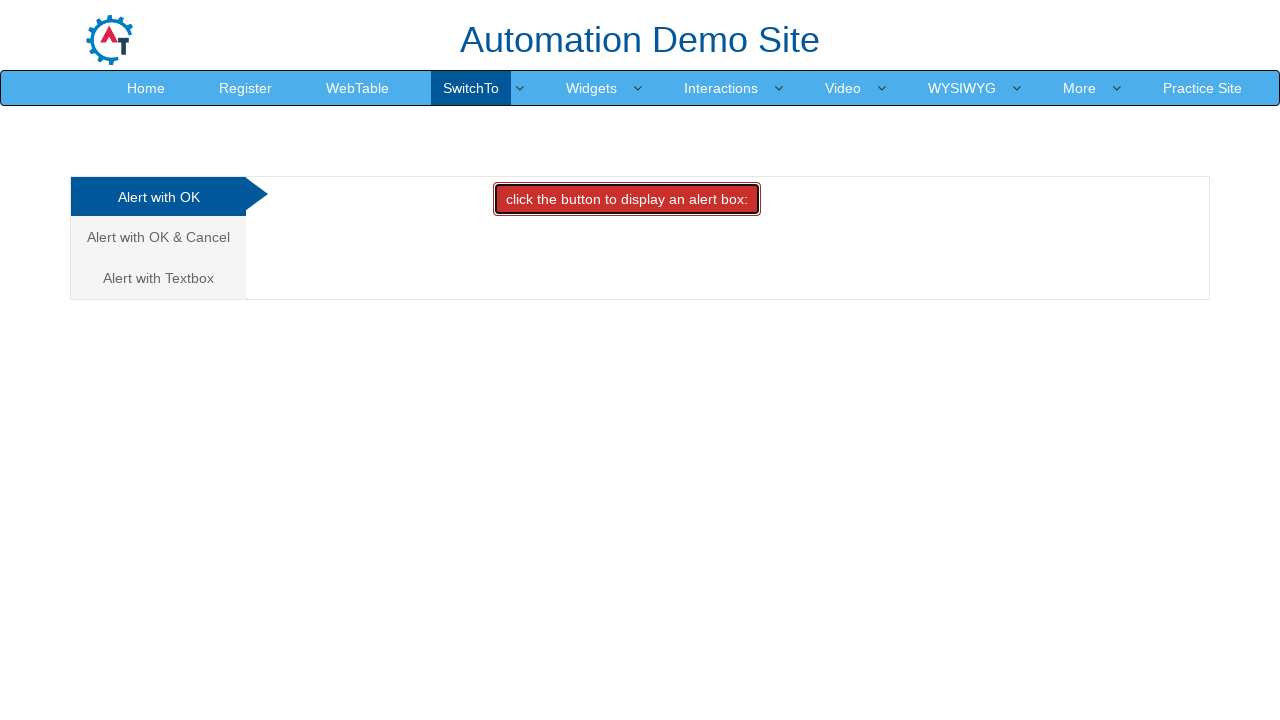